Tests the horizontal slider functionality on The Internet Heroku app by navigating to the slider page, moving the slider to value 4, and verifying the displayed value matches.

Starting URL: https://the-internet.herokuapp.com/

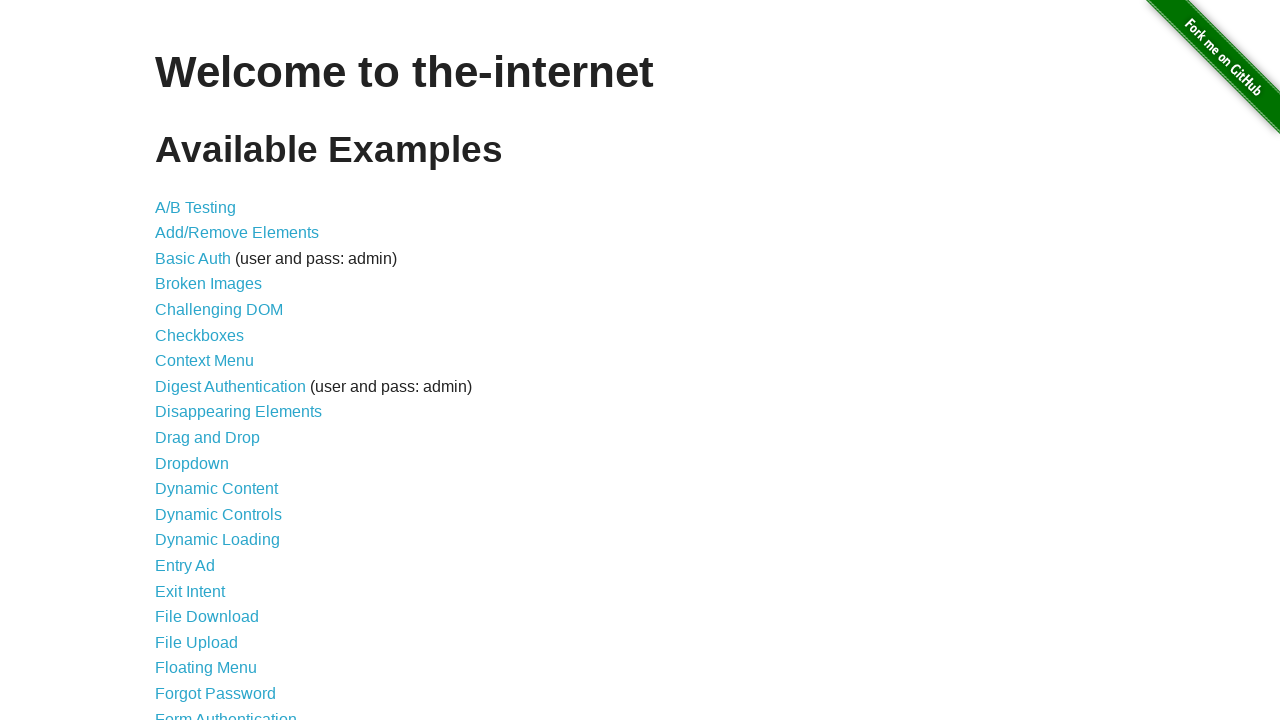

Clicked on the Horizontal Slider link at (214, 361) on a[href='/horizontal_slider']
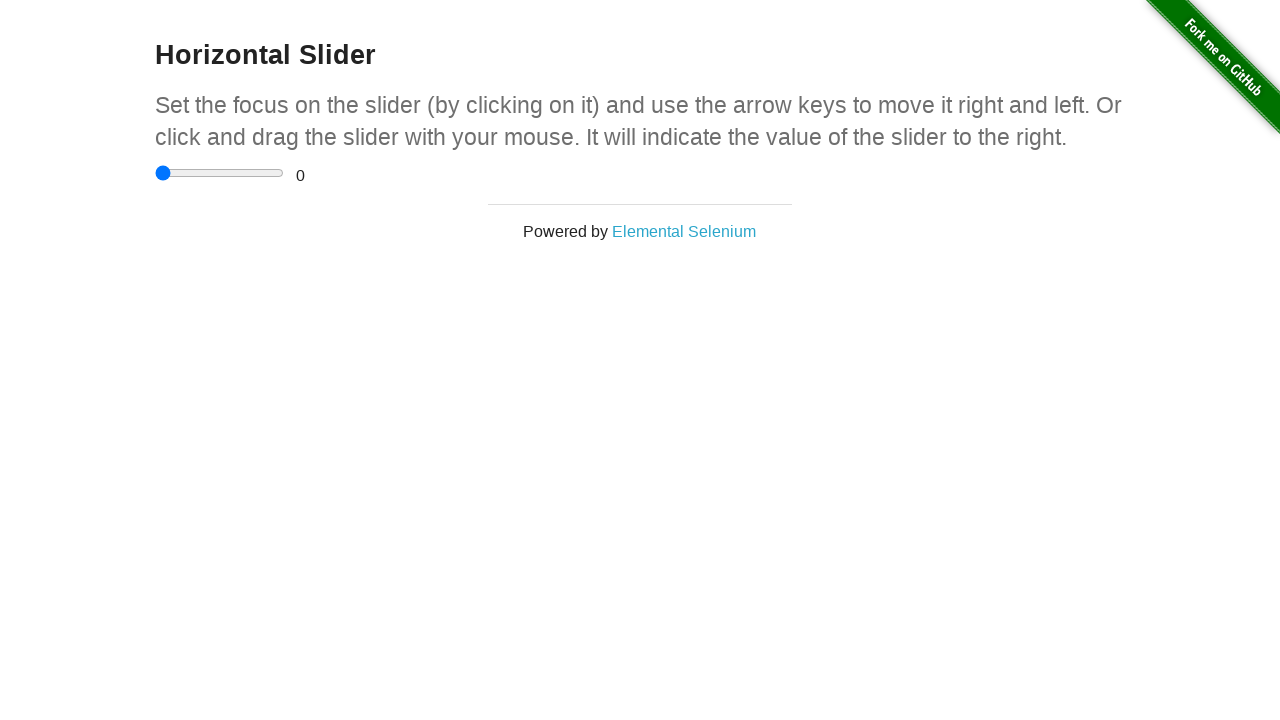

Slider page loaded and slider input element is visible
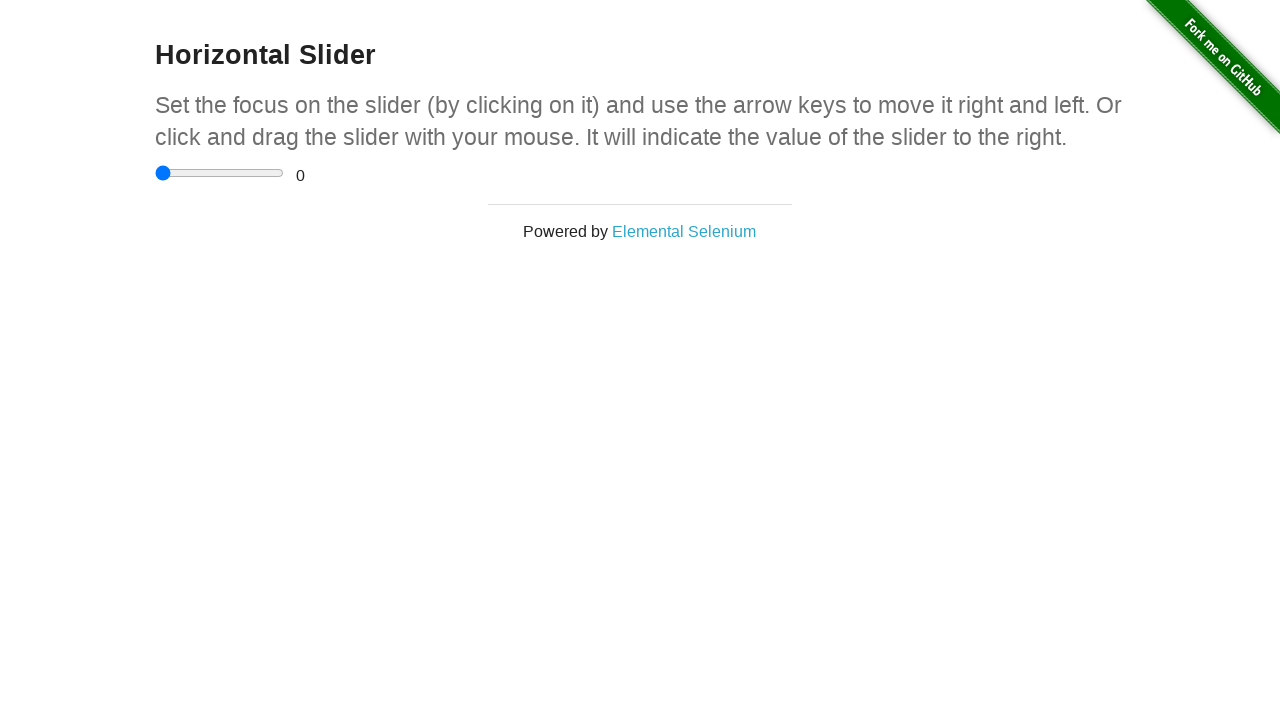

Filled slider input with value 4 on input[type='range']
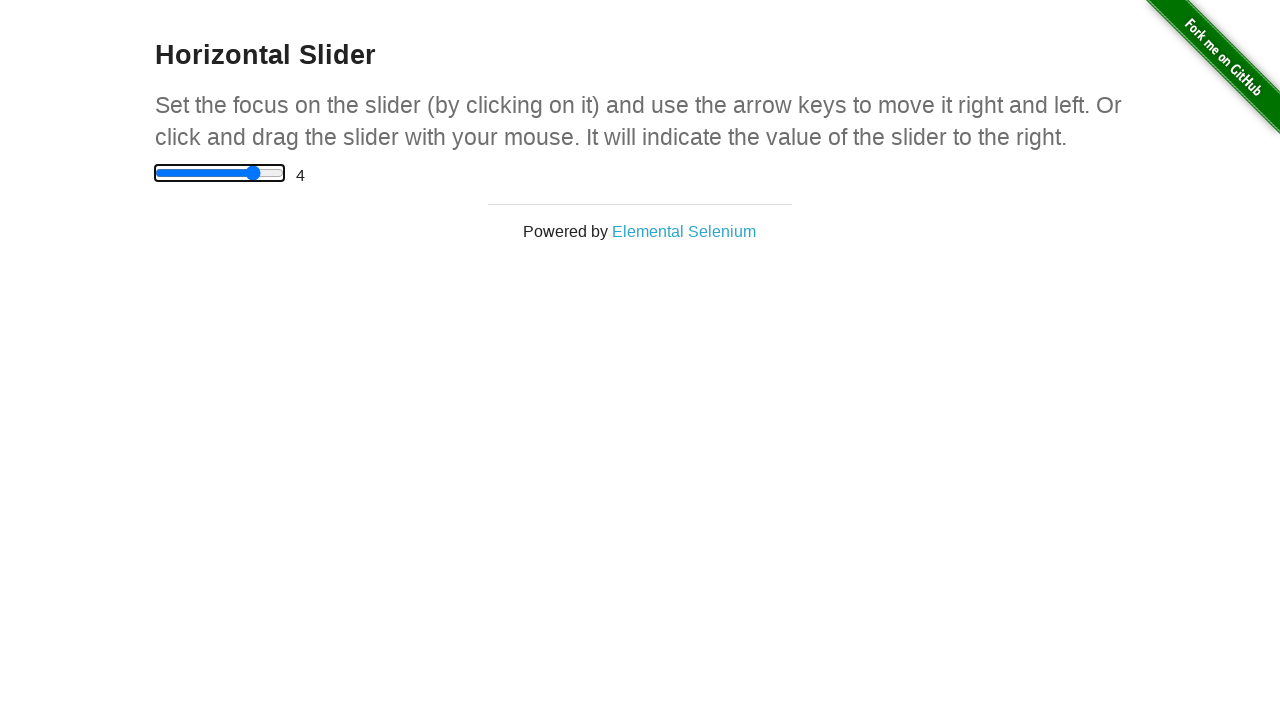

Dispatched input event to trigger slider value update
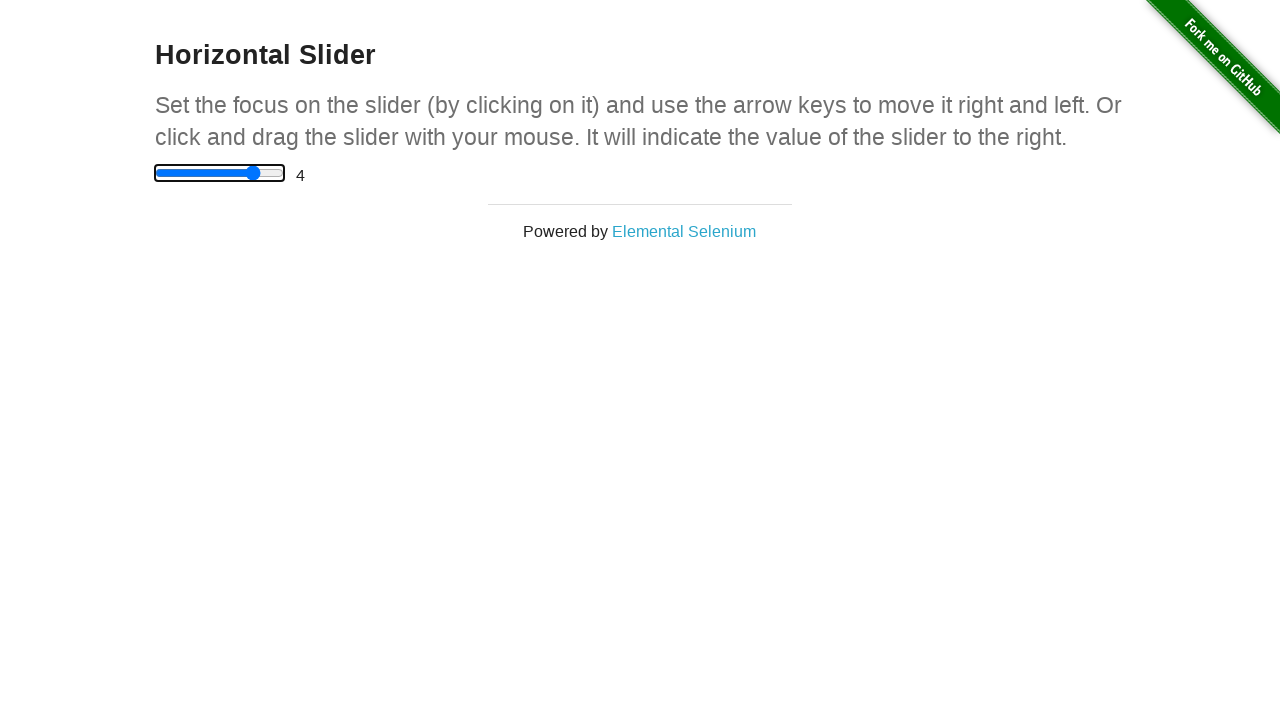

Verified slider displays value 4
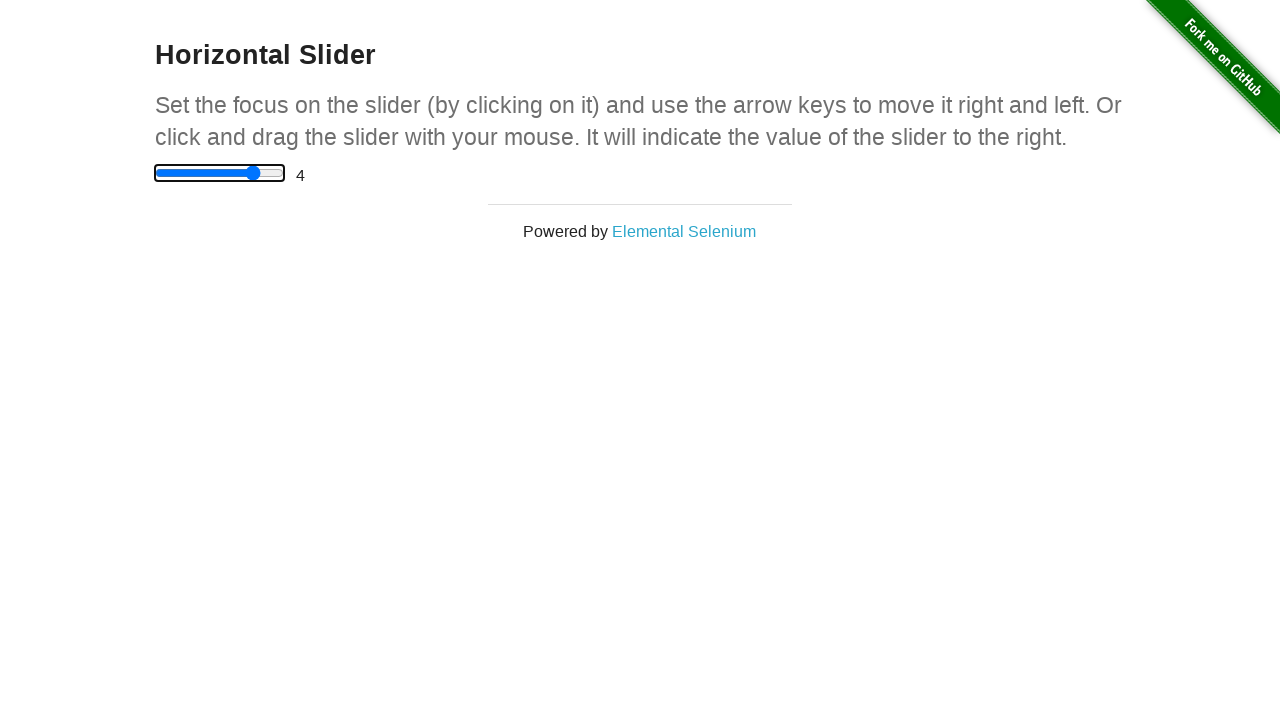

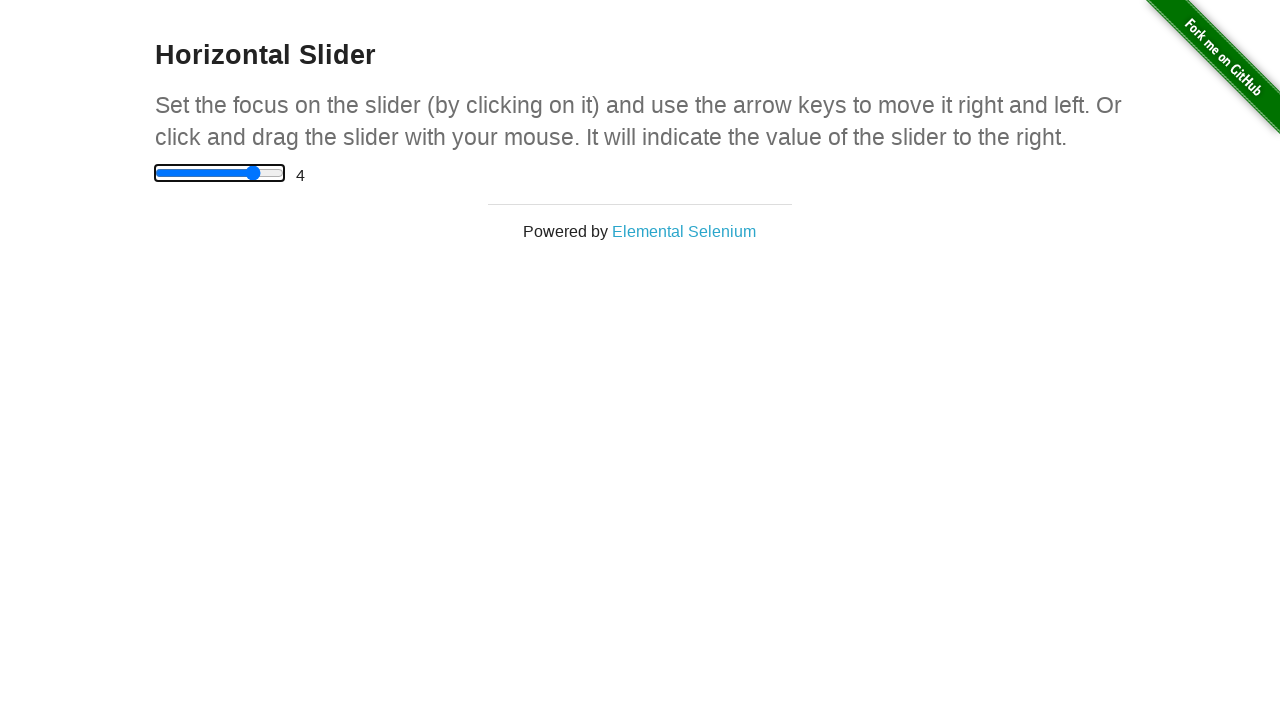